Tests double-click functionality on W3Schools try editor by entering text in a field and double-clicking a button to copy text to another field

Starting URL: https://www.w3schools.com/tags/tryit.asp?filename=tryhtml5_ev_ondblclick3

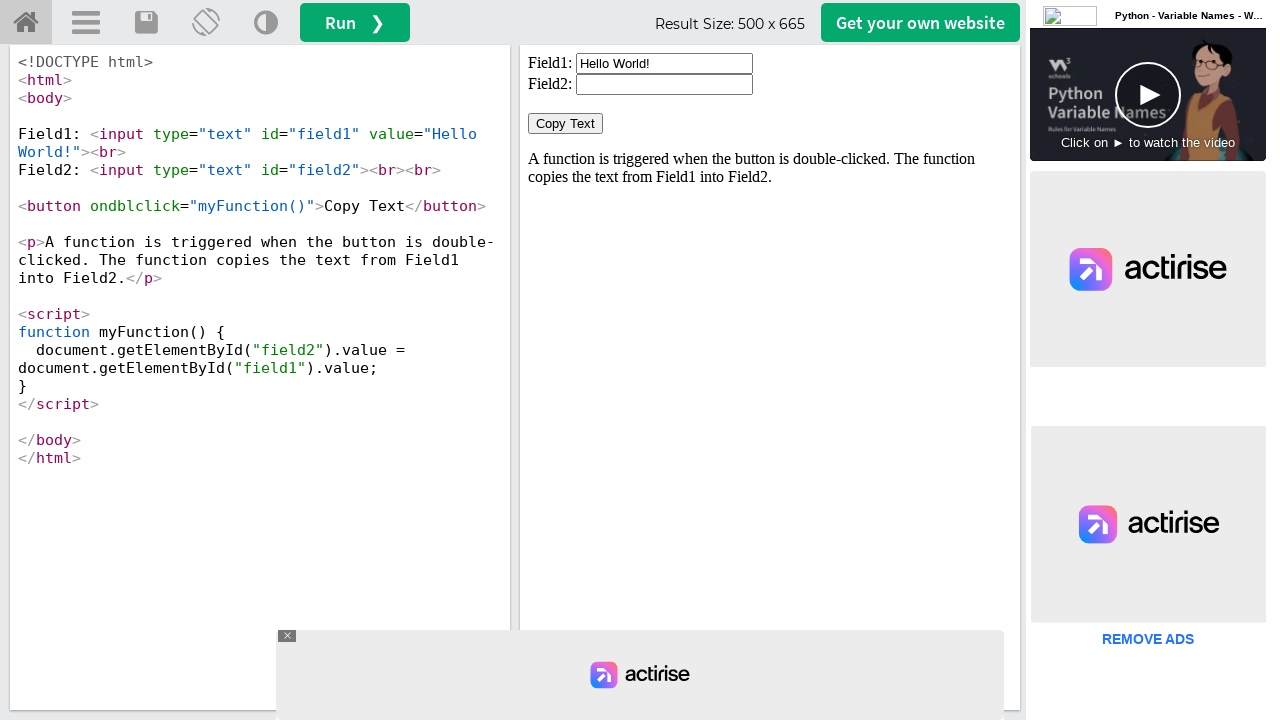

Located the iframe containing test elements
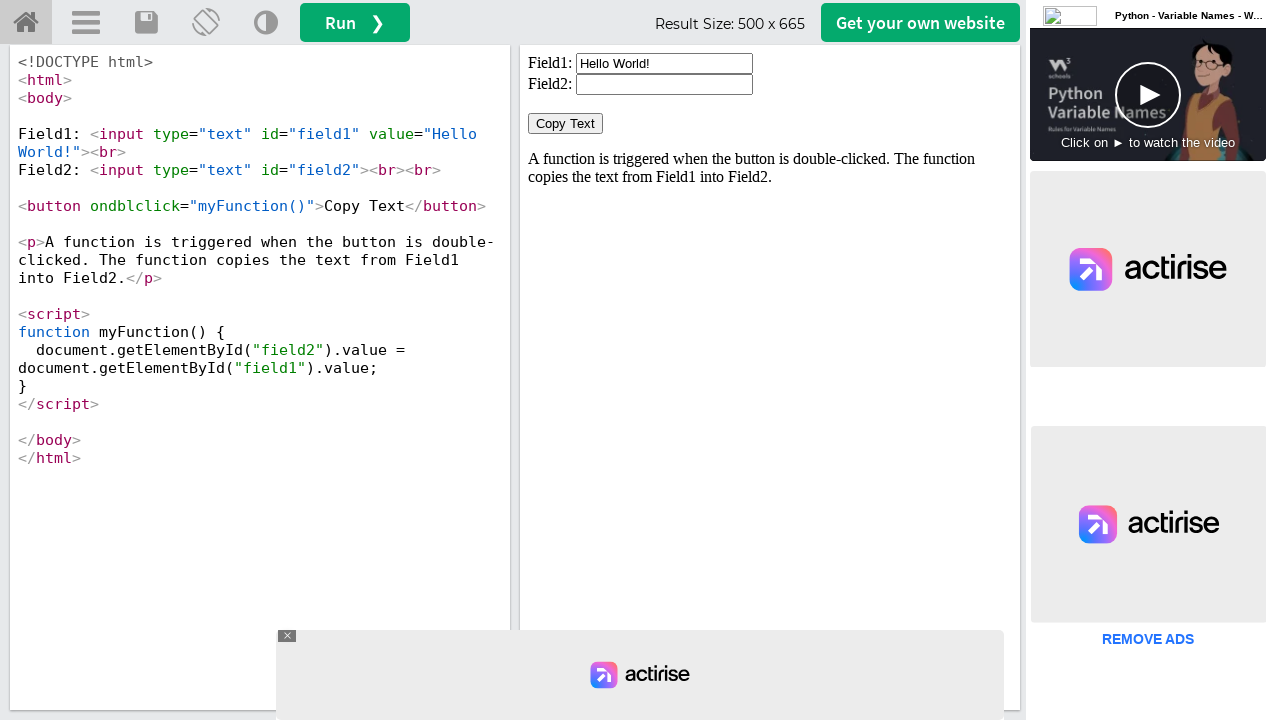

Cleared the first input field (field1) on iframe#iframeResult >> nth=0 >> internal:control=enter-frame >> input#field1
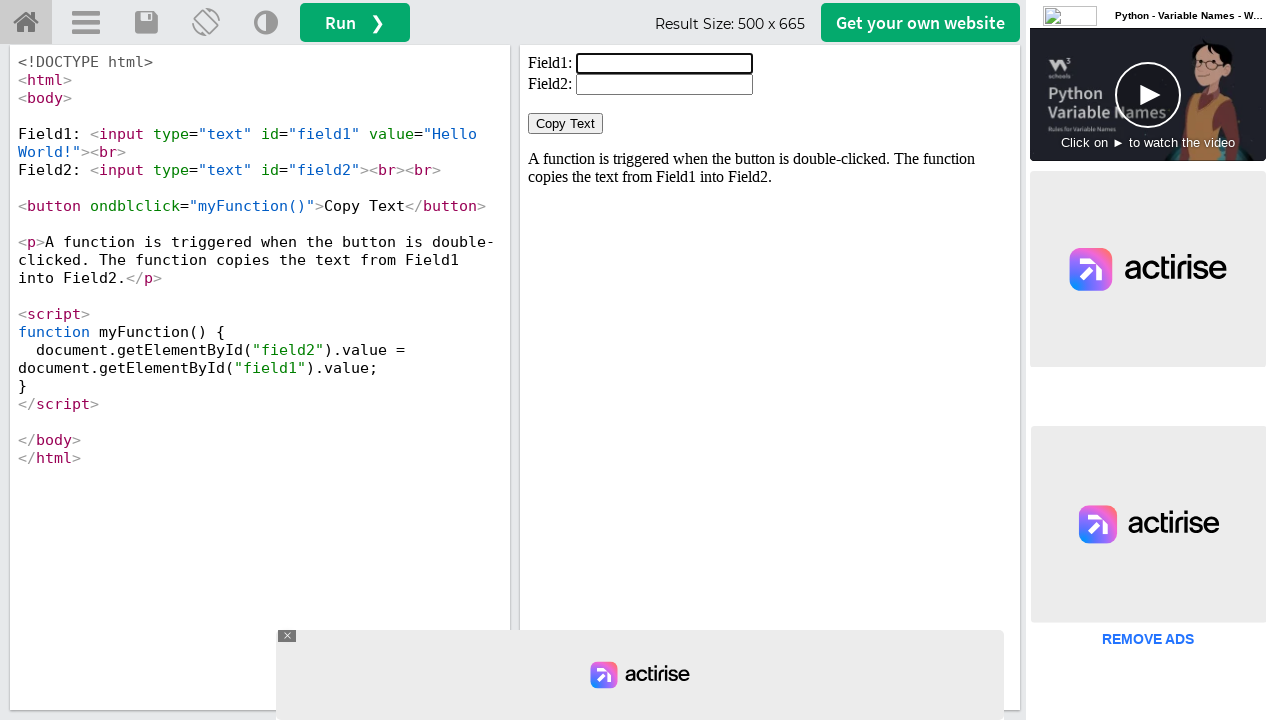

Filled the first input field with 'test' on iframe#iframeResult >> nth=0 >> internal:control=enter-frame >> input#field1
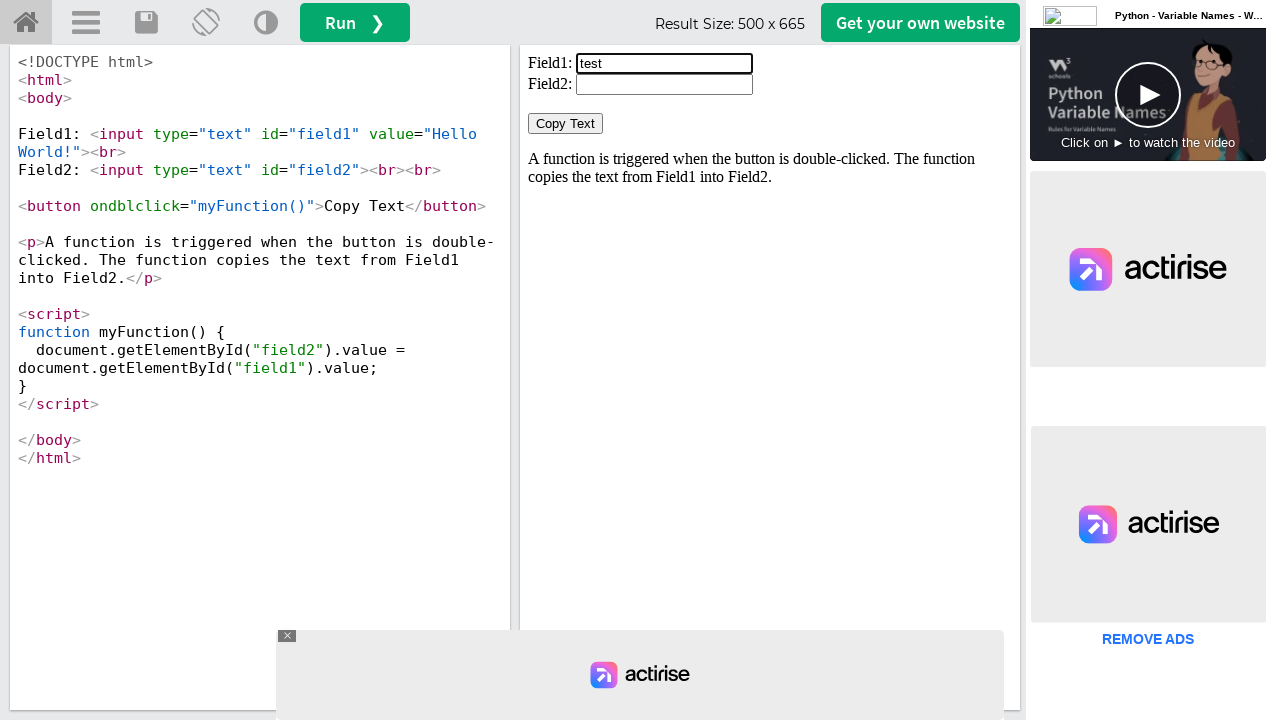

Double-clicked the 'Copy Text' button at (566, 124) on iframe#iframeResult >> nth=0 >> internal:control=enter-frame >> button:has-text(
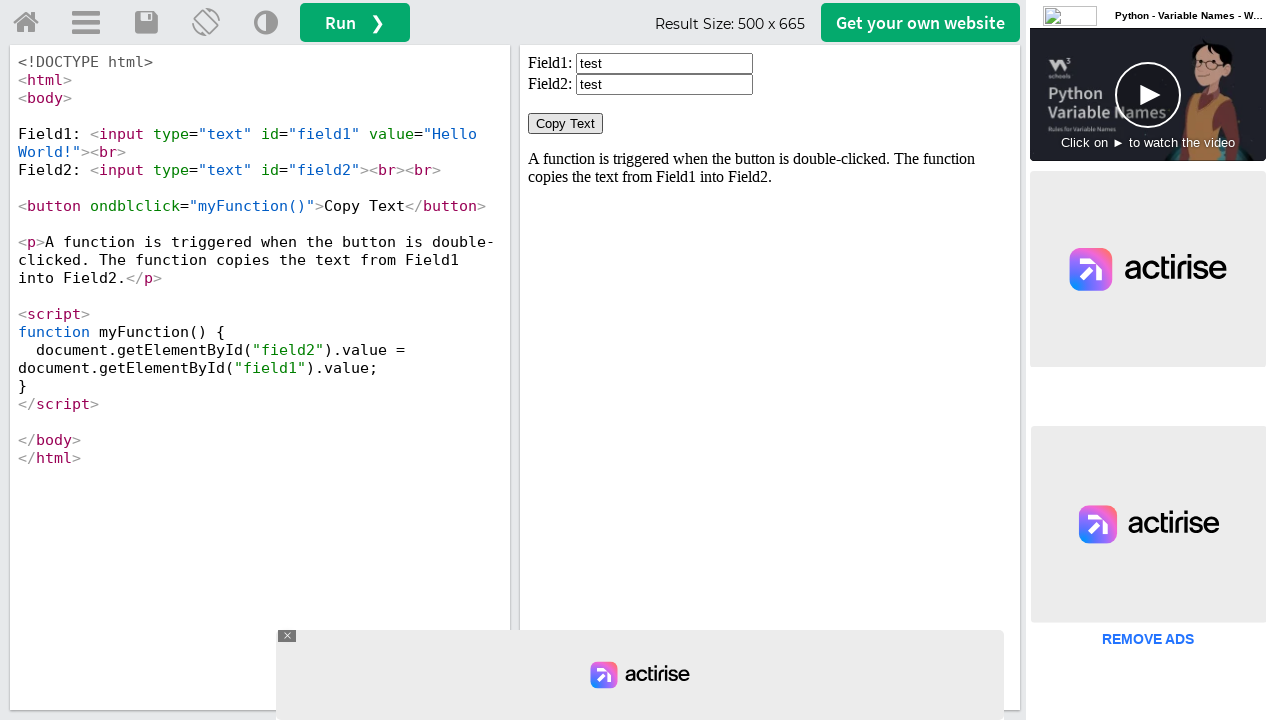

Verified text was copied to field2: 'test'
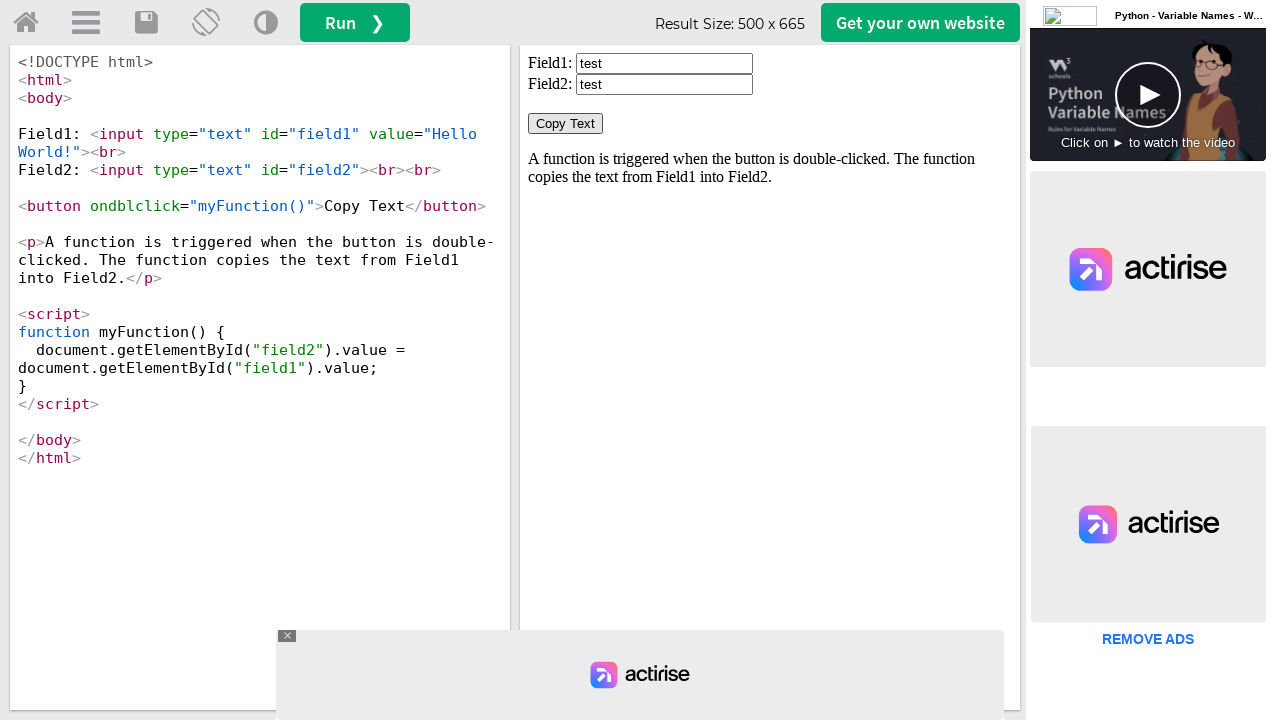

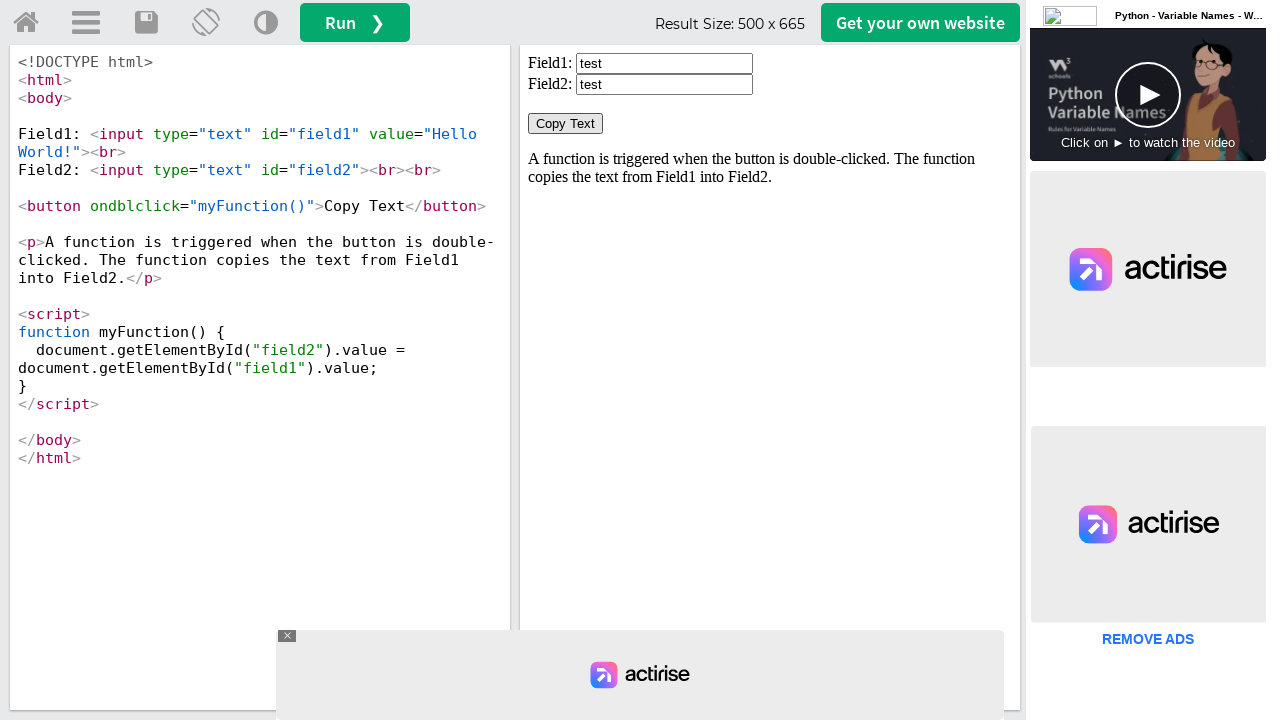